Tests navigation to ICICI Prudential Life Insurance website and clicks on the Public Disclosure link

Starting URL: https://www.iciciprulife.com/

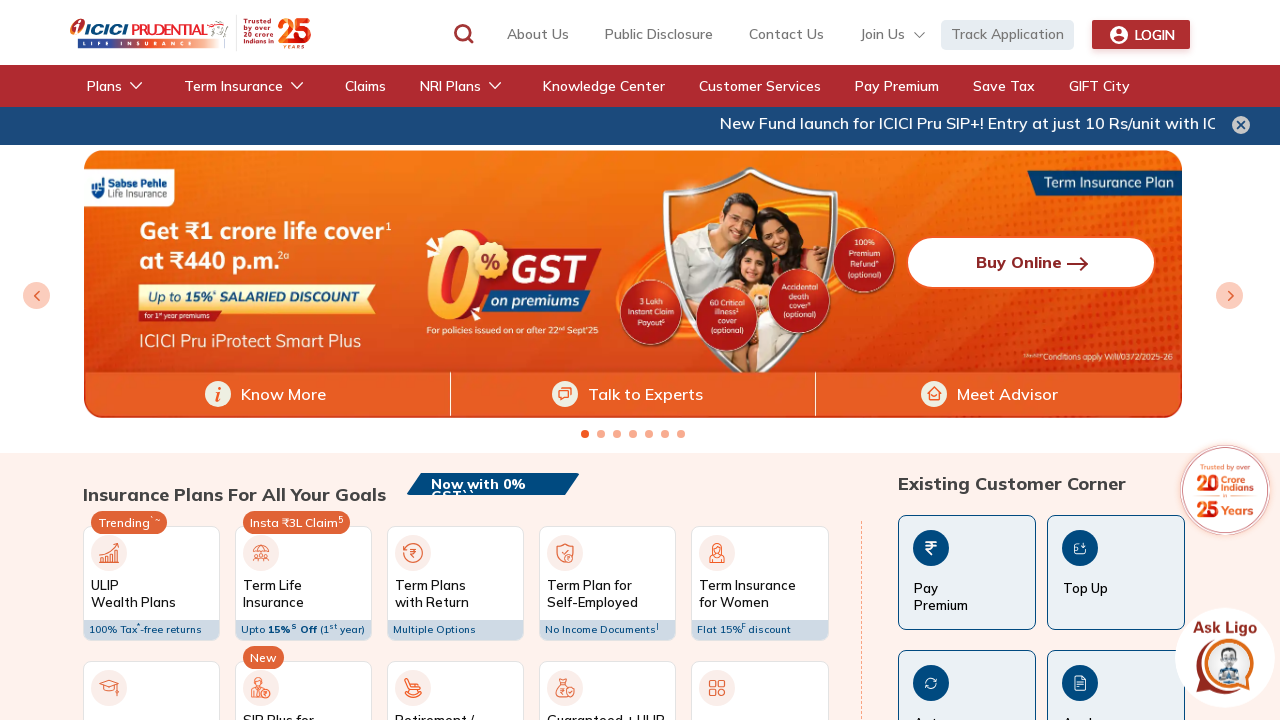

Navigated to ICICI Prudential Life Insurance website
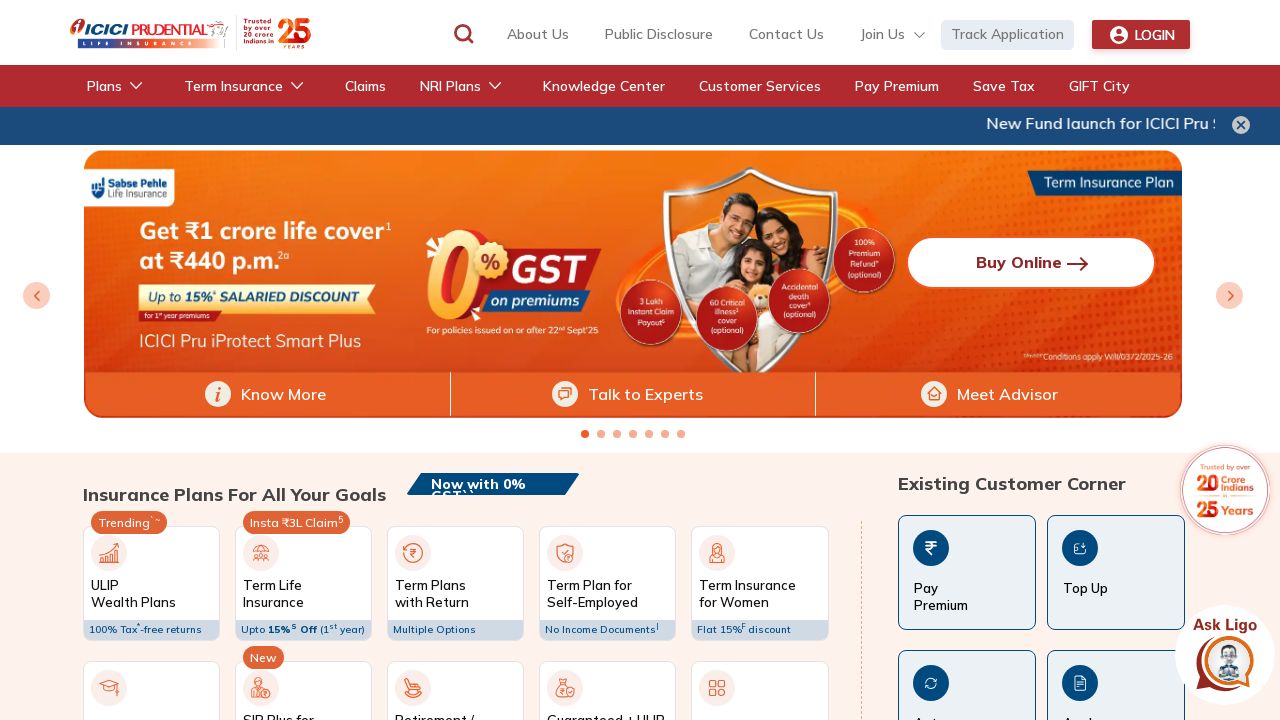

Clicked on the first Public Disclosure link at (659, 34) on xpath=(//a[text()='Public Disclosure'])[1]
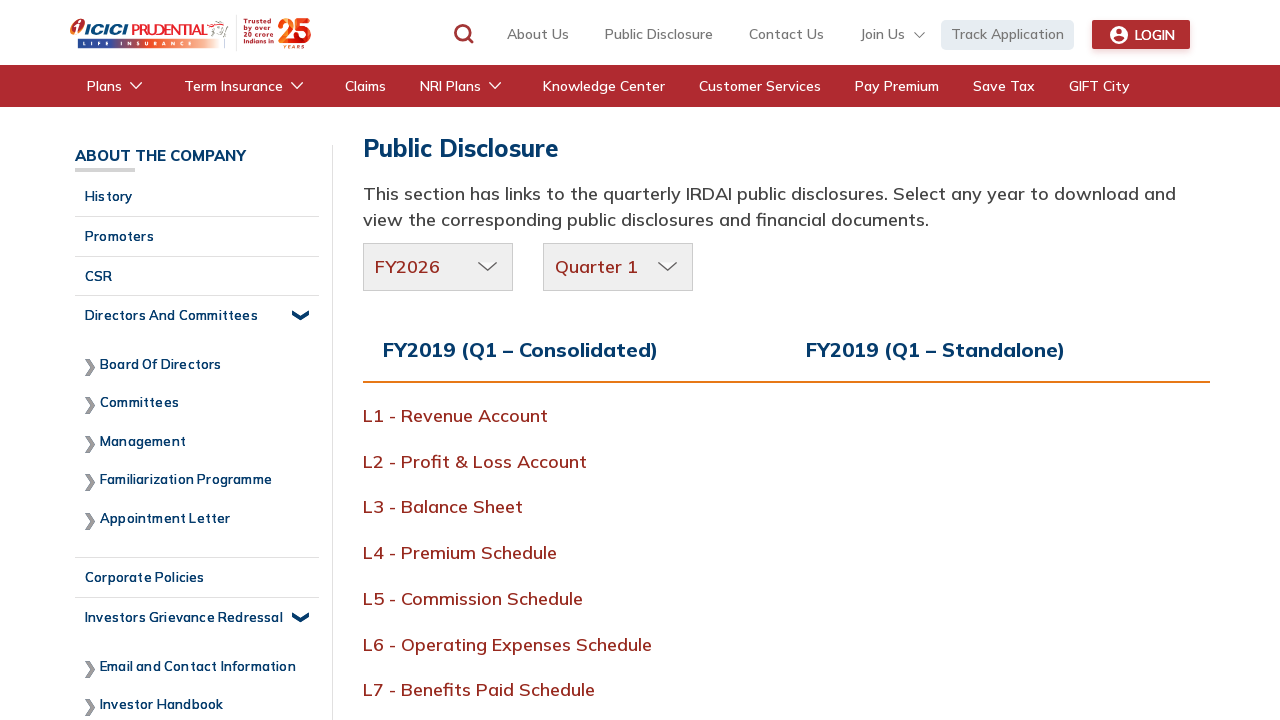

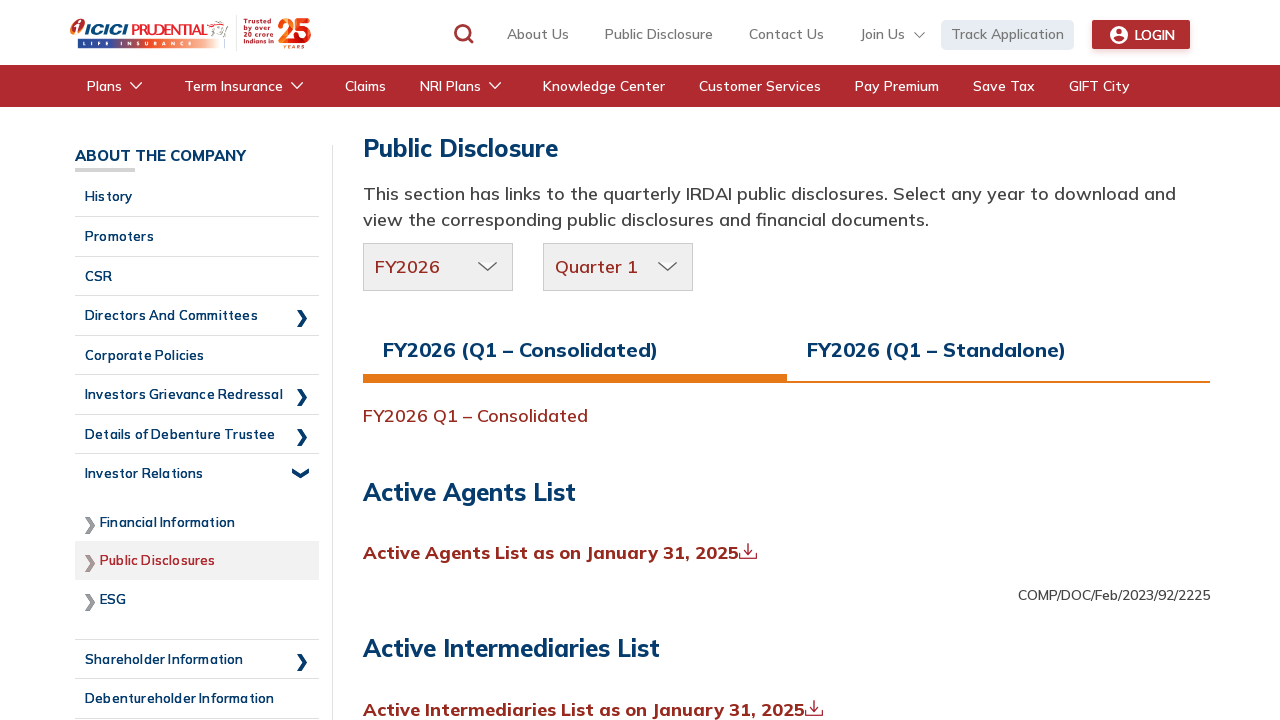